Tests clicking the "Legalisation" button in the header navigation and verifies it navigates to the Legalisation page

Starting URL: https://en.together.edu.pl

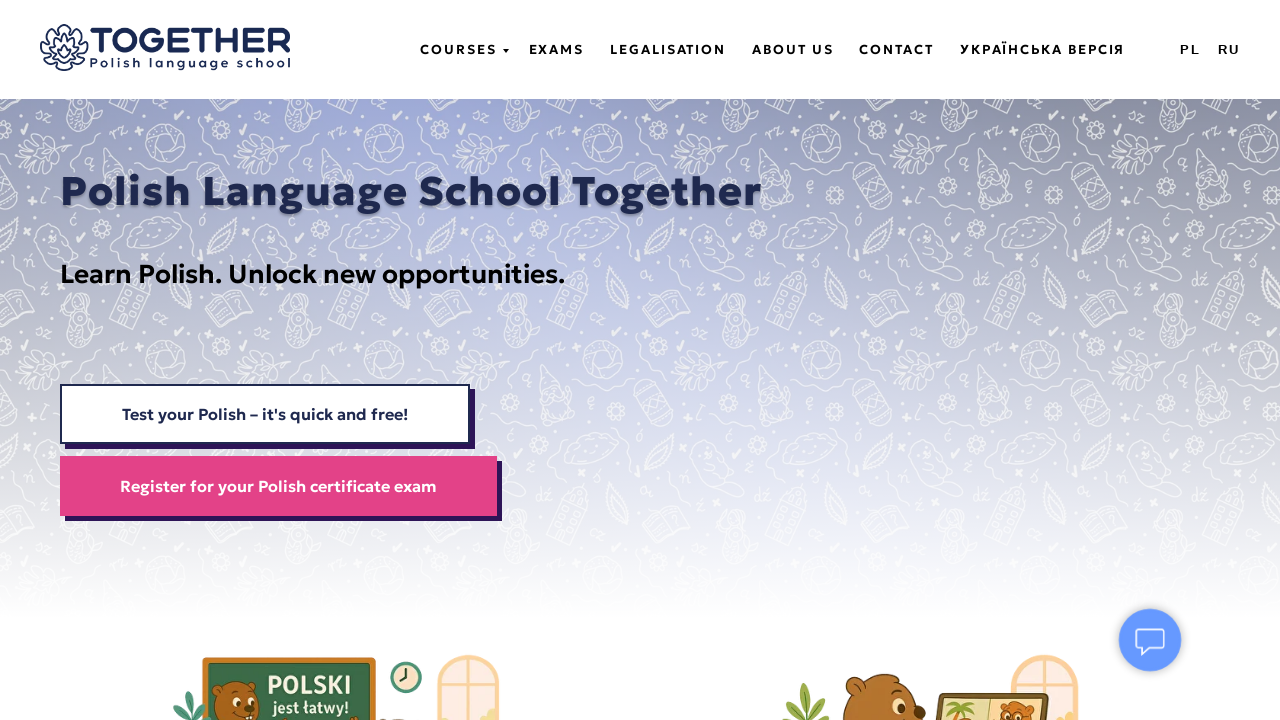

Clicked the 'Legalisation' button in the header navigation at (668, 50) on a:has-text('Legalisation')
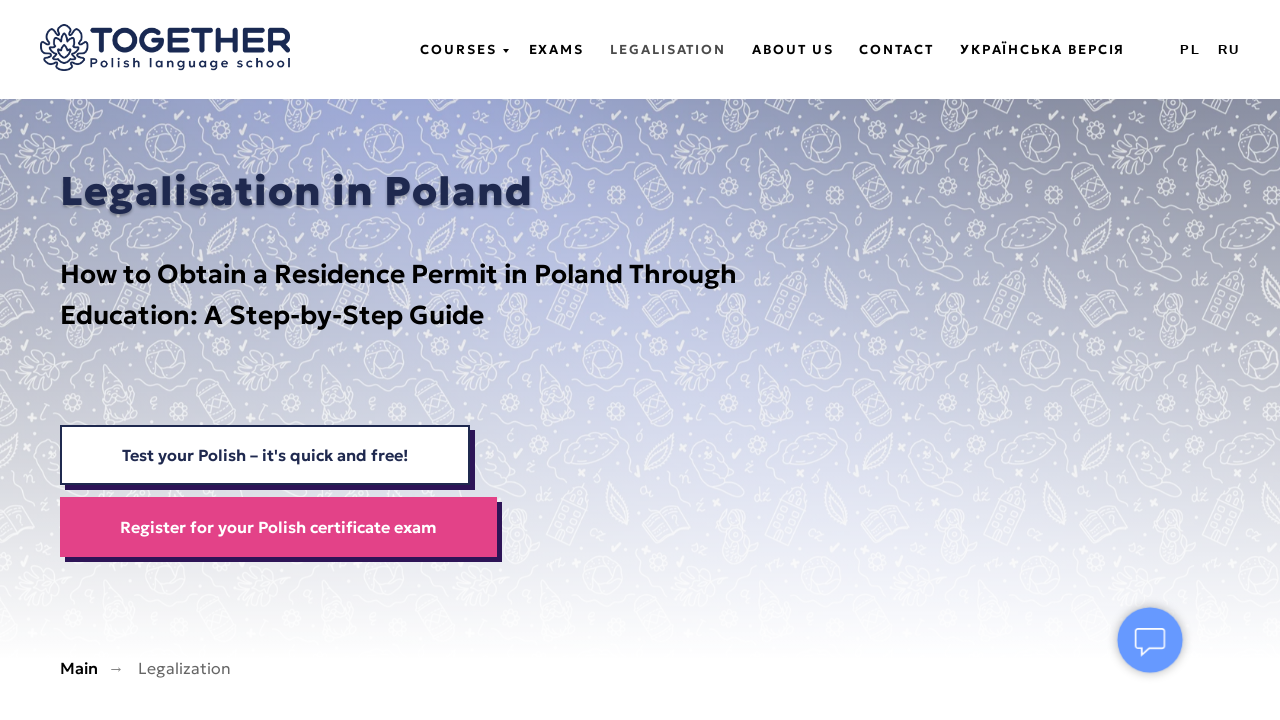

Verified navigation to the Legalisation page
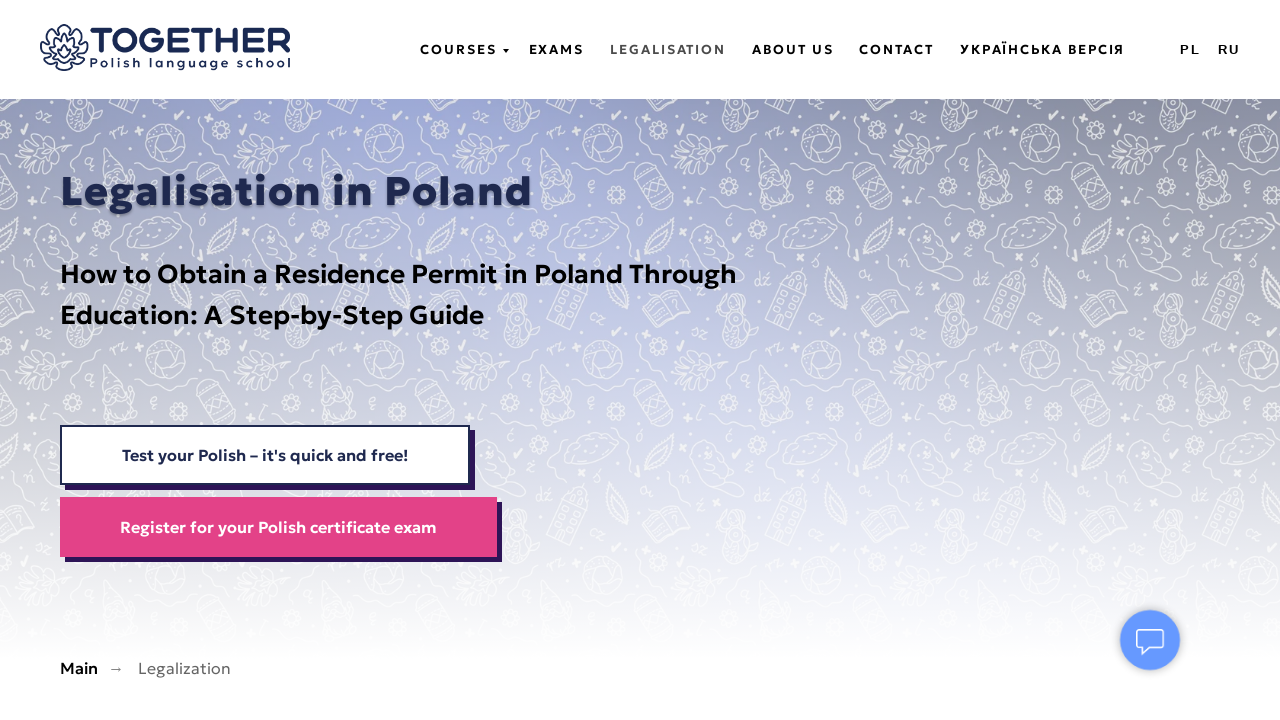

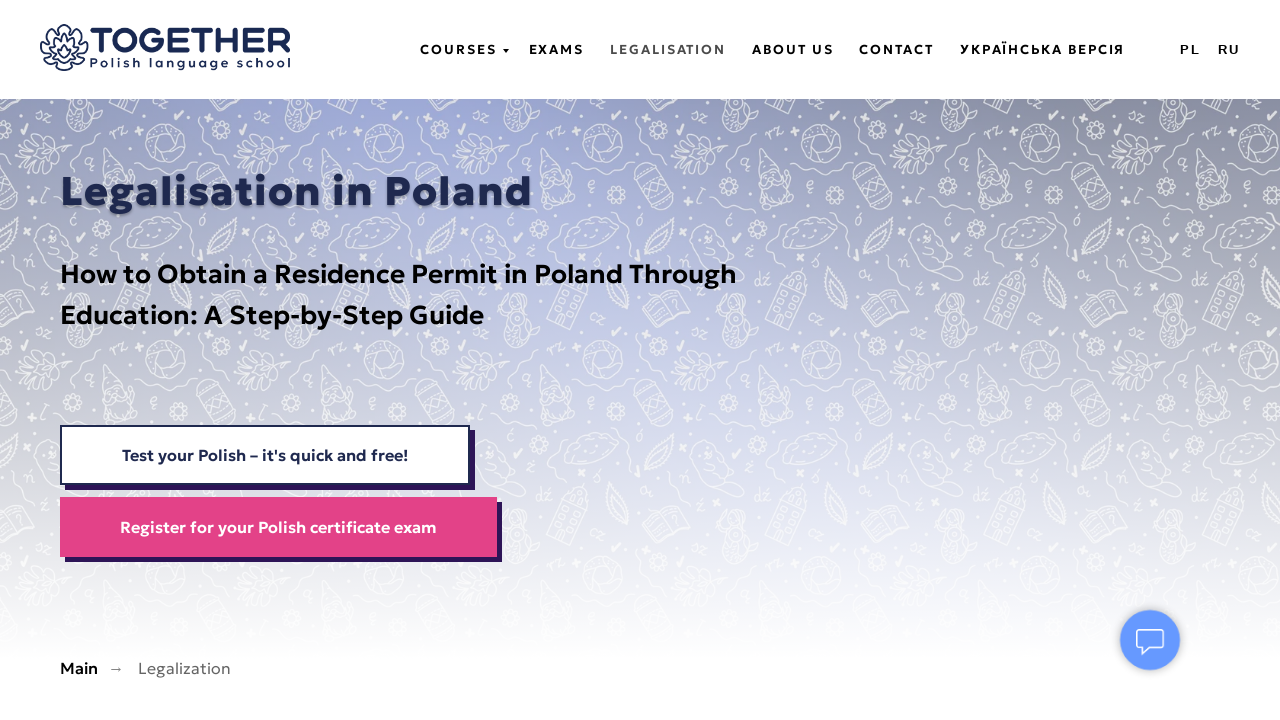